Tests the passenger count selector on a flight booking practice page by opening the passenger info dropdown, incrementing the child passenger count 3 times, and closing the dropdown after each increment.

Starting URL: https://rahulshettyacademy.com/dropdownsPractise/

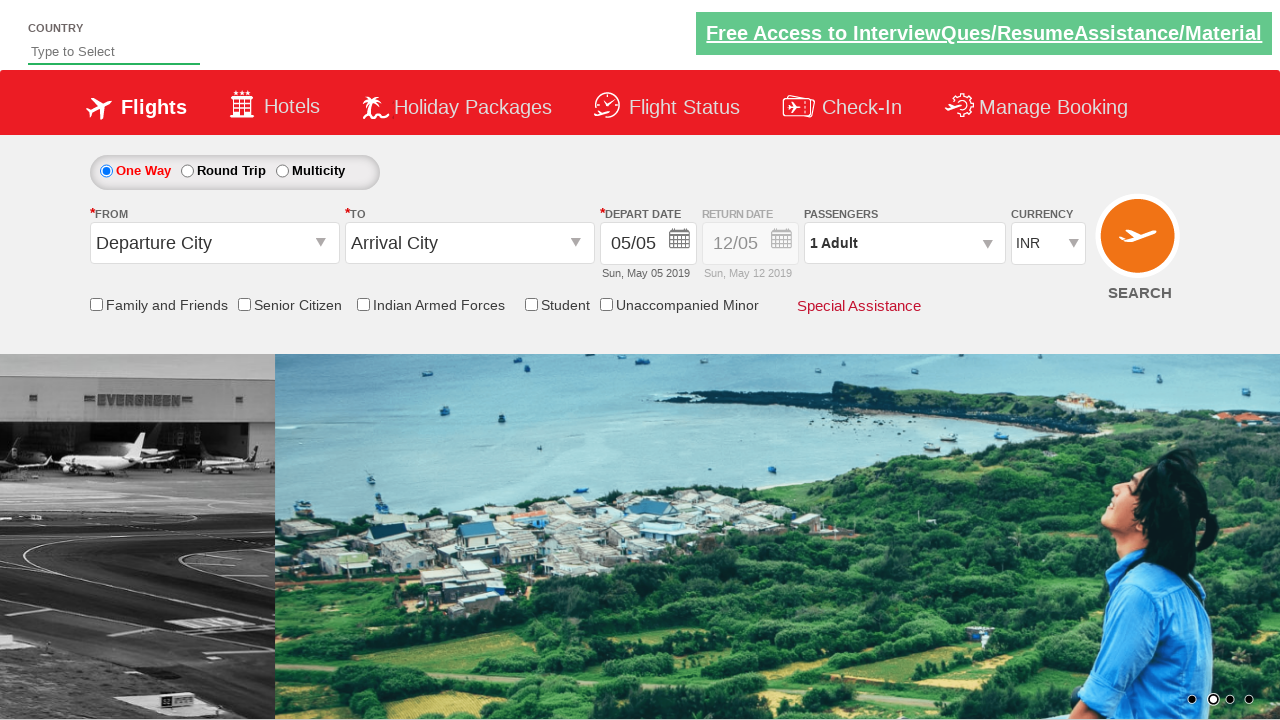

Clicked passenger info dropdown to open it at (904, 243) on .paxinfo
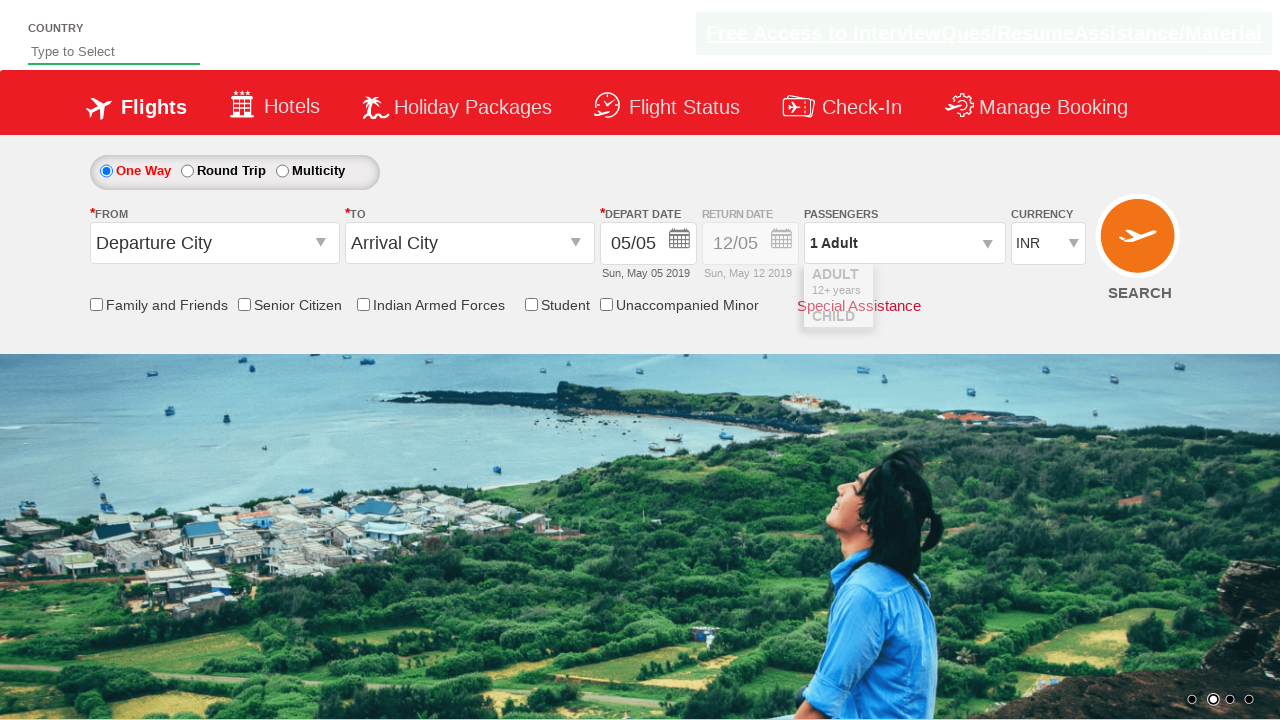

Child passenger increment button is visible
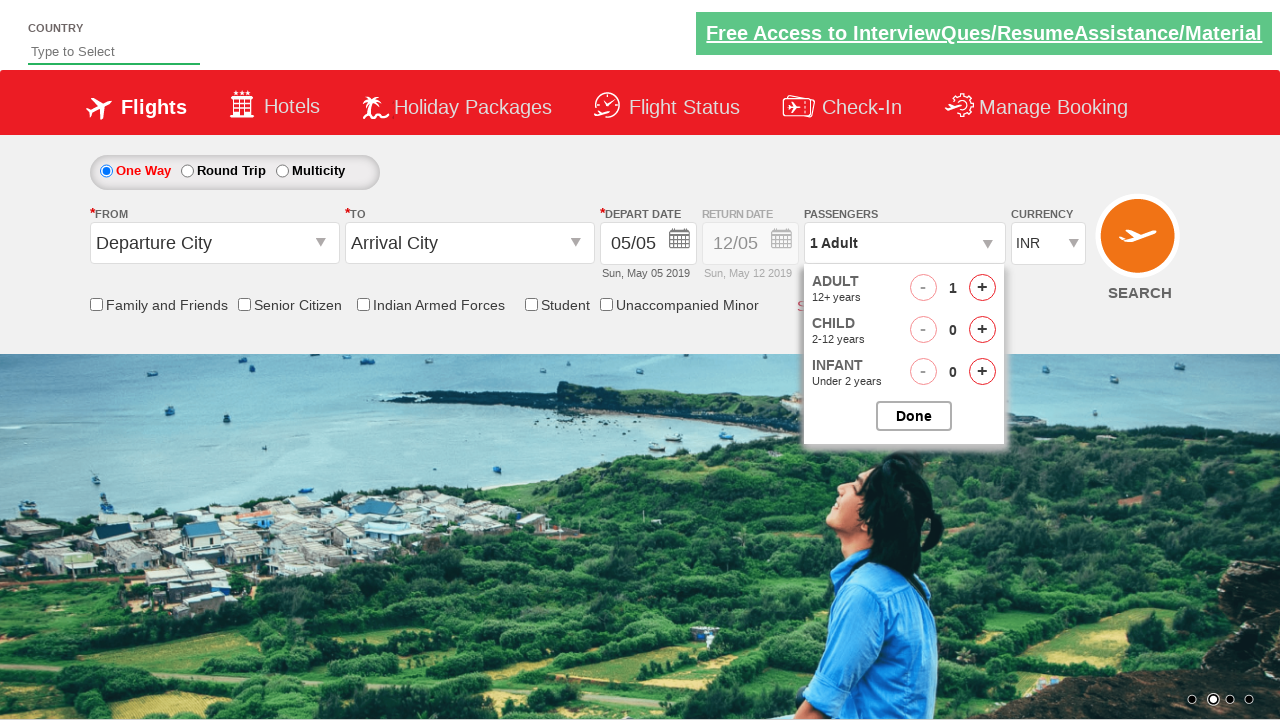

Clicked child passenger increment button (iteration 1) at (982, 330) on #hrefIncChd
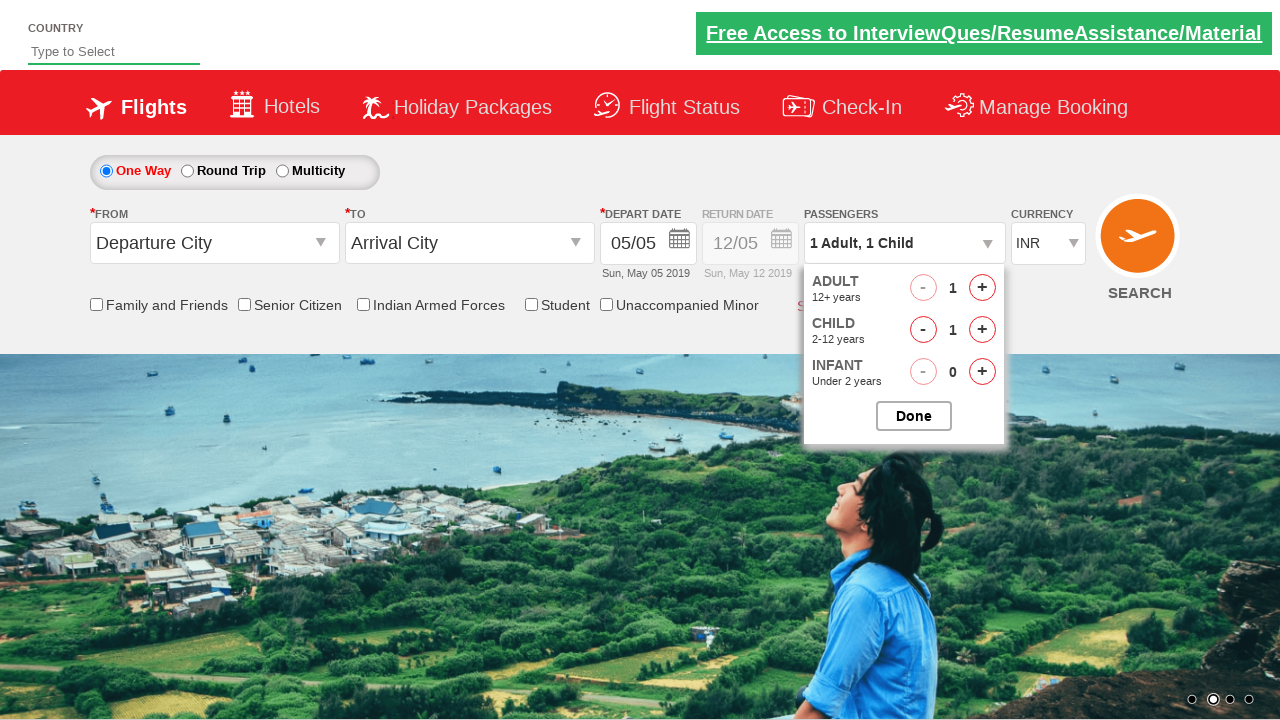

Closed passenger options dropdown at (914, 416) on #btnclosepaxoption
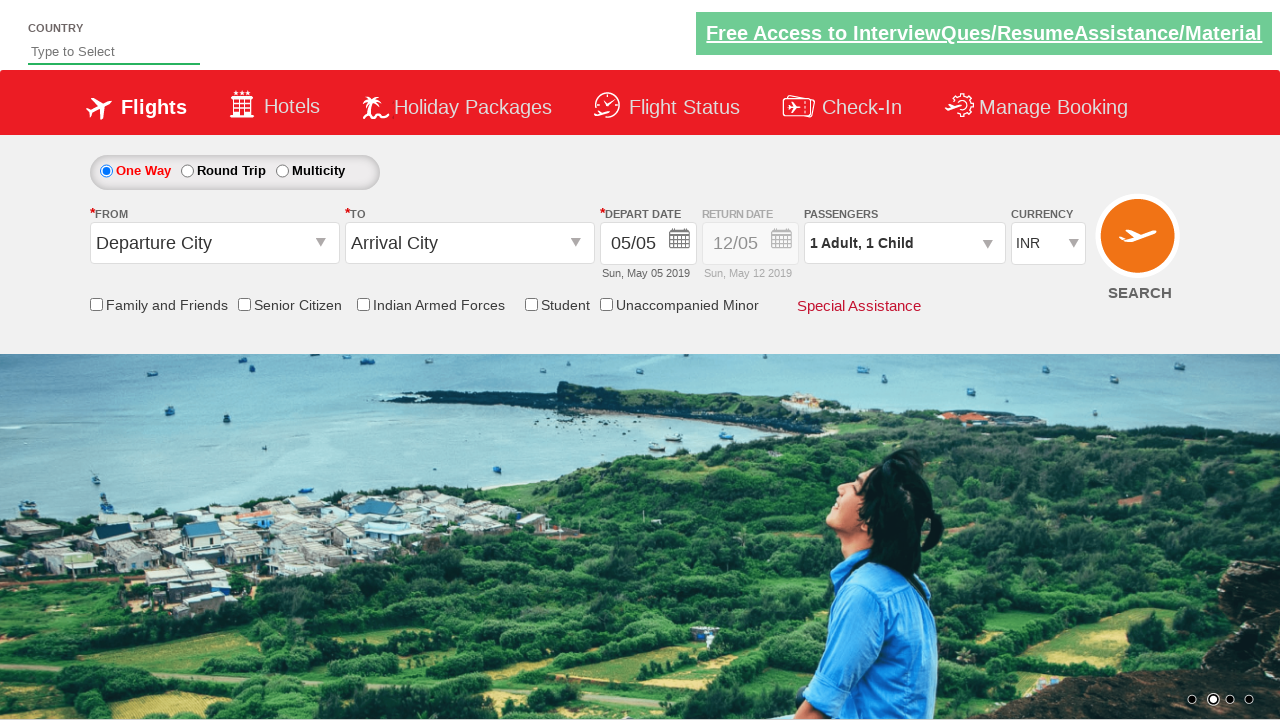

Clicked passenger info dropdown to open it at (904, 243) on .paxinfo
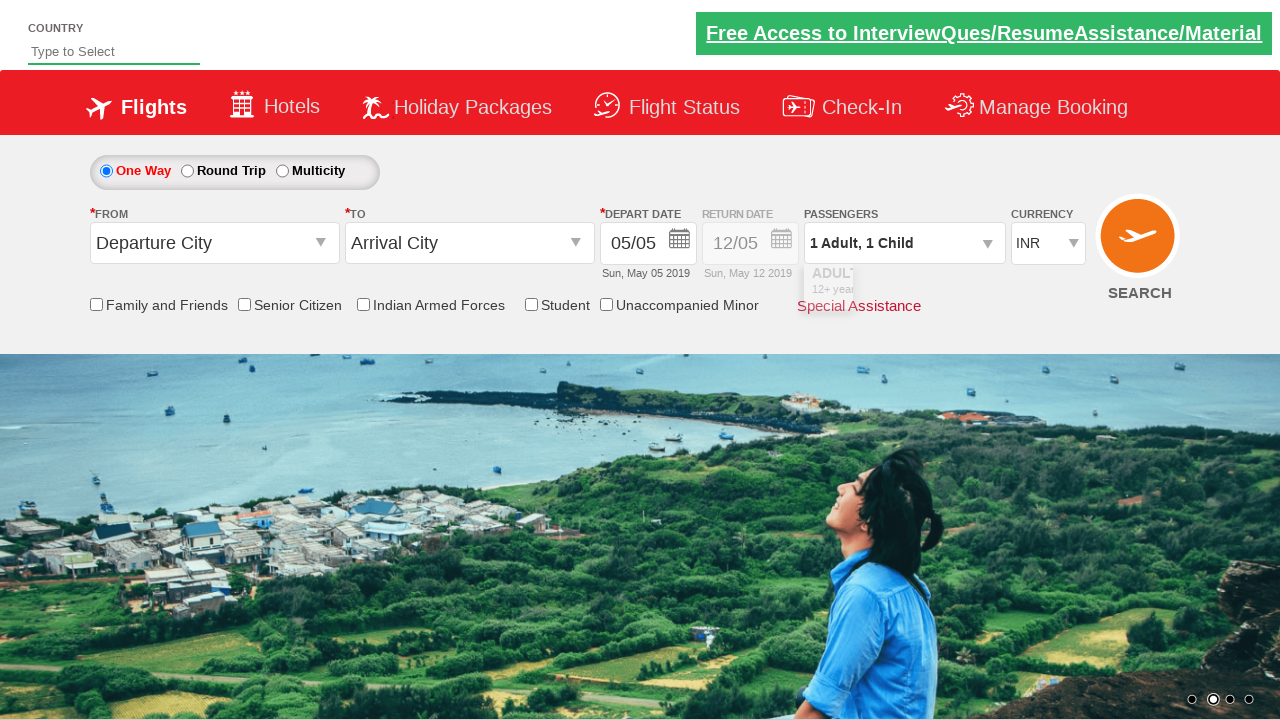

Child passenger increment button is visible
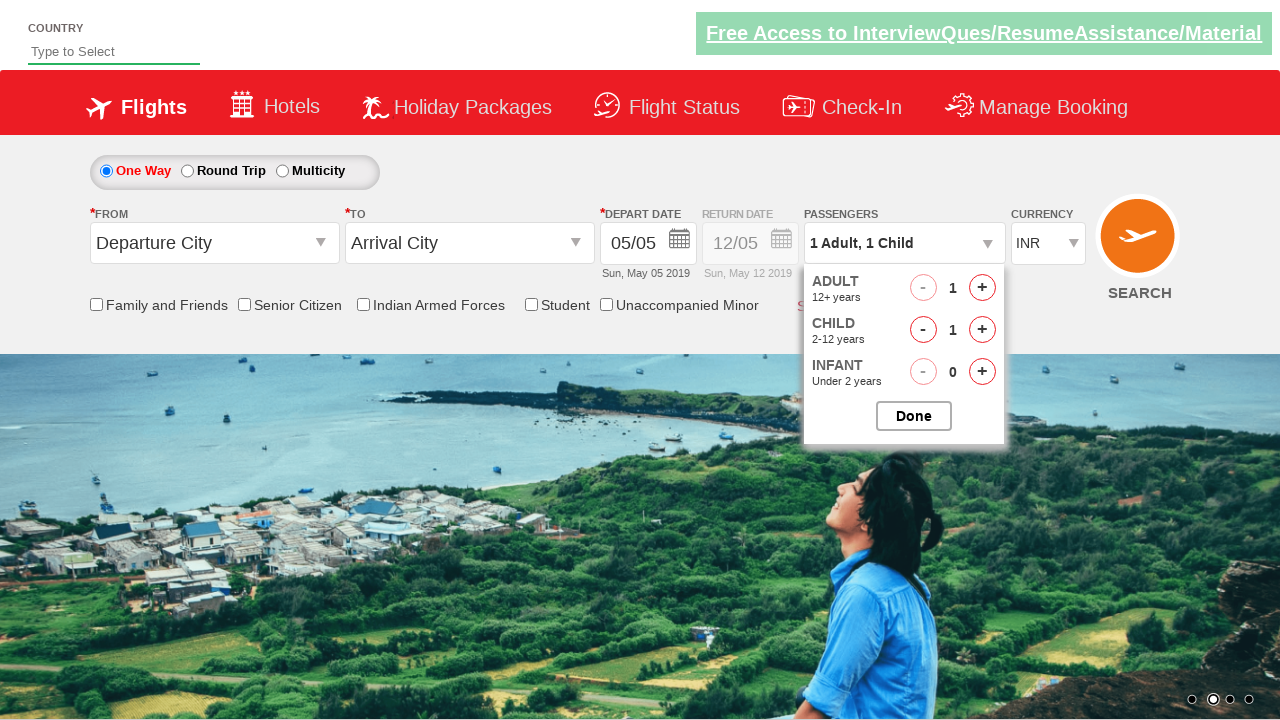

Clicked child passenger increment button (iteration 2) at (982, 330) on #hrefIncChd
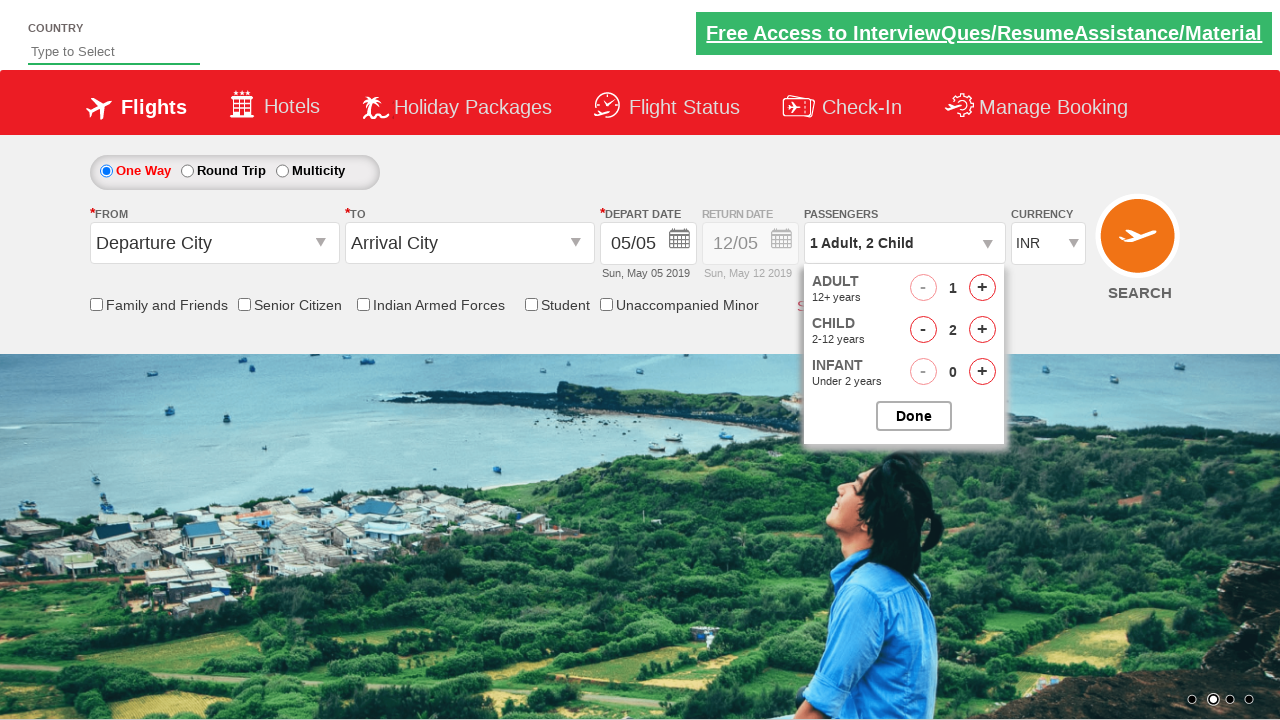

Closed passenger options dropdown at (914, 416) on #btnclosepaxoption
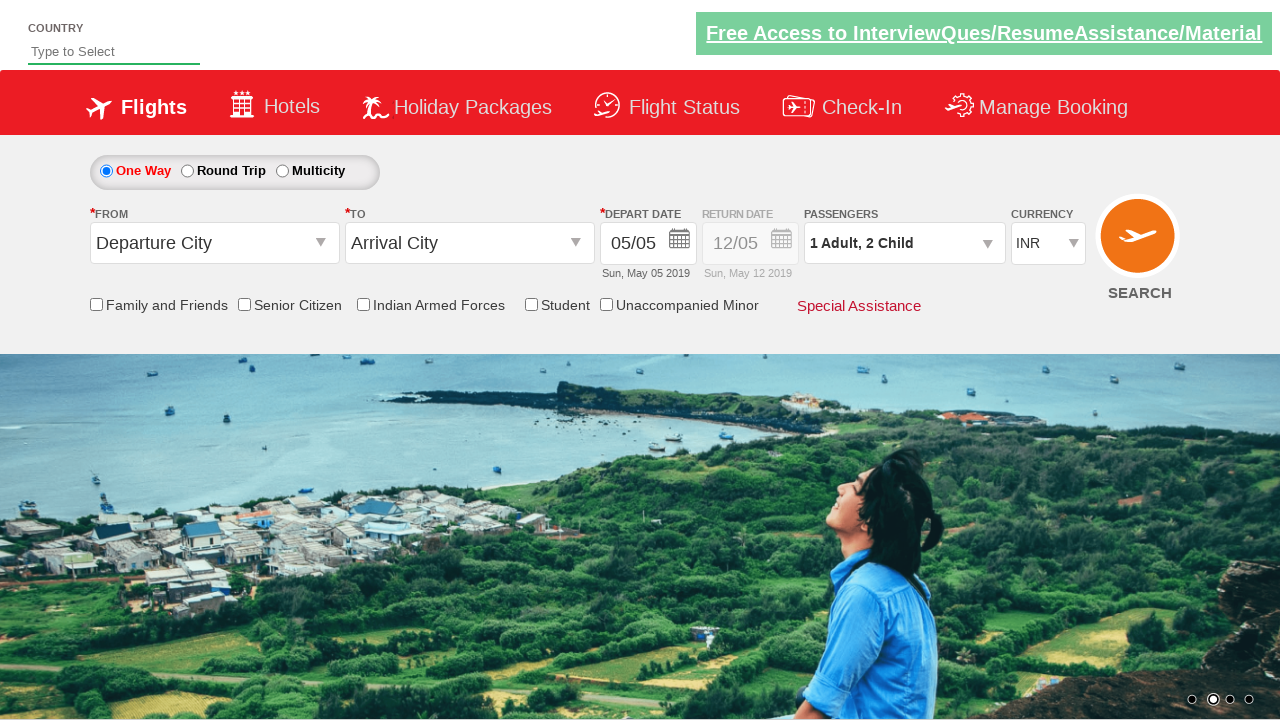

Clicked passenger info dropdown to open it at (904, 243) on .paxinfo
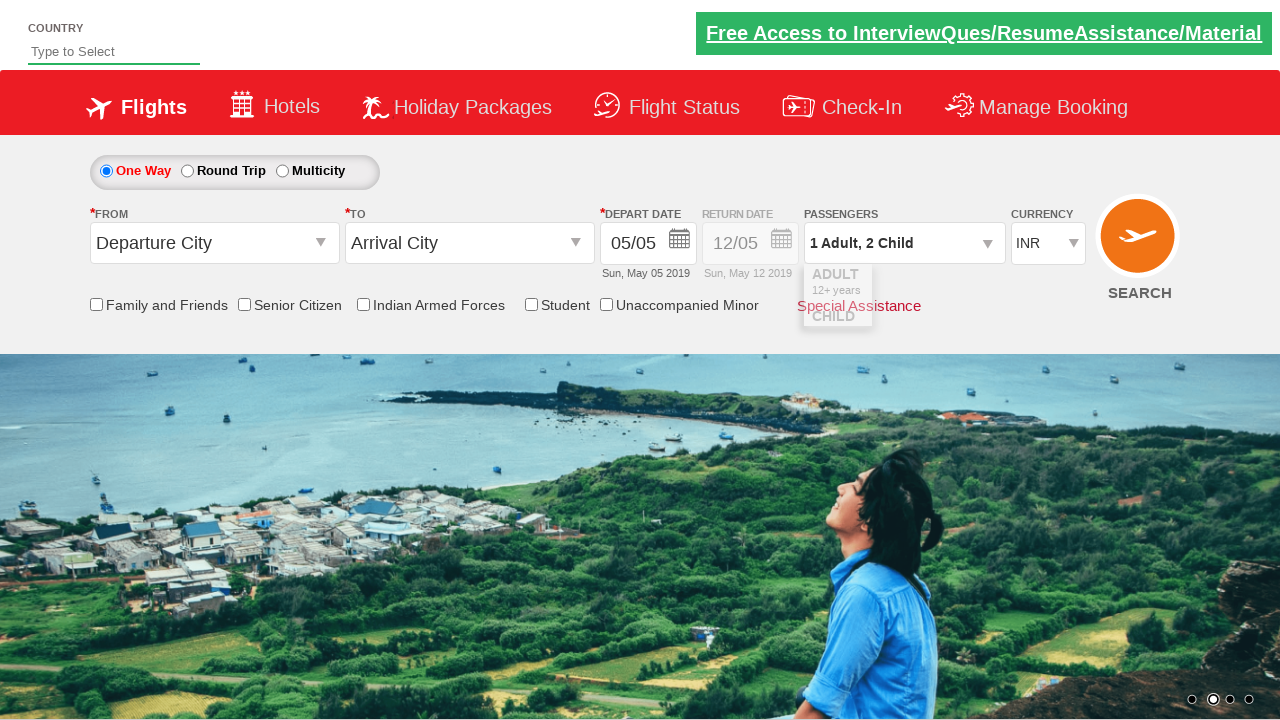

Child passenger increment button is visible
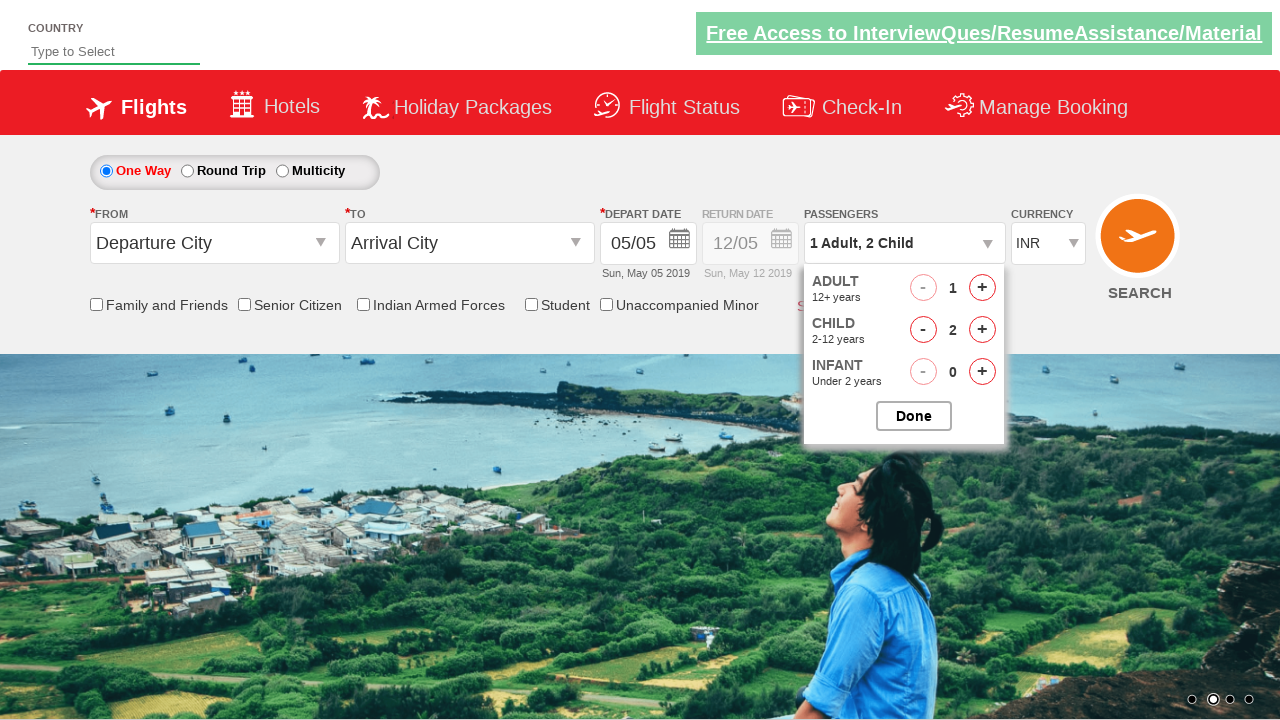

Clicked child passenger increment button (iteration 3) at (982, 330) on #hrefIncChd
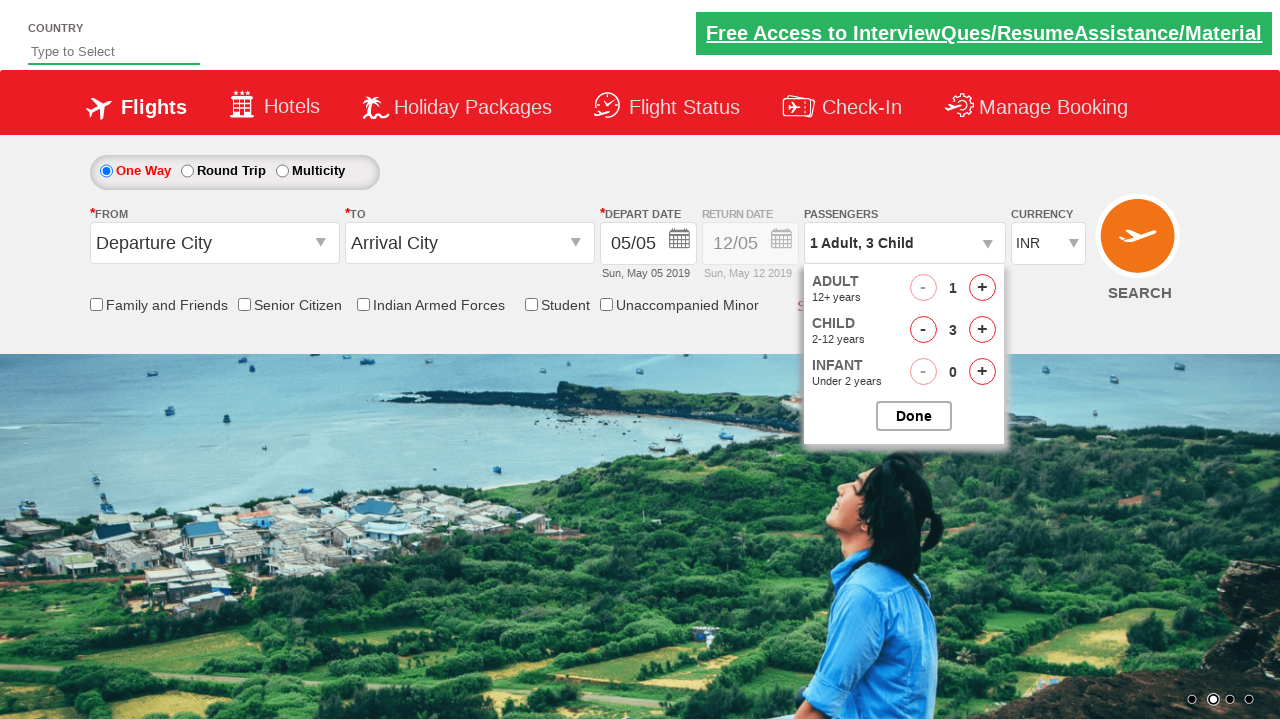

Closed passenger options dropdown at (914, 416) on #btnclosepaxoption
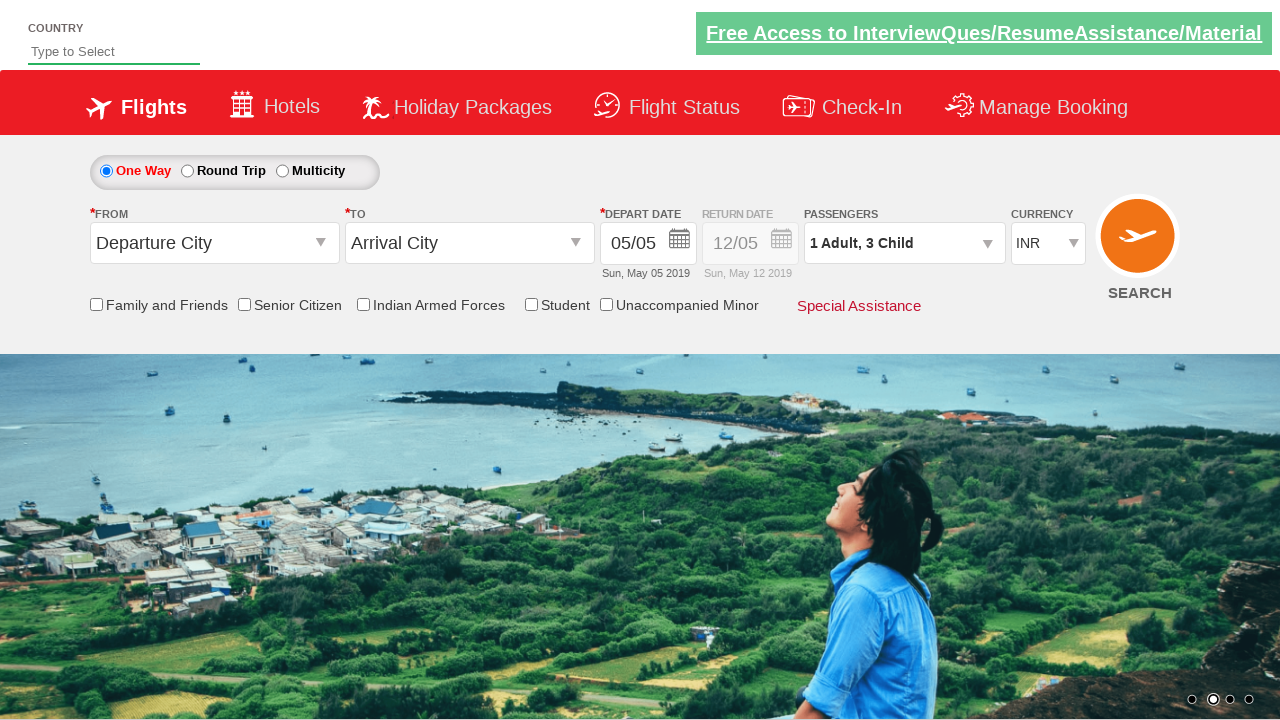

Passenger info field is visible after all increments
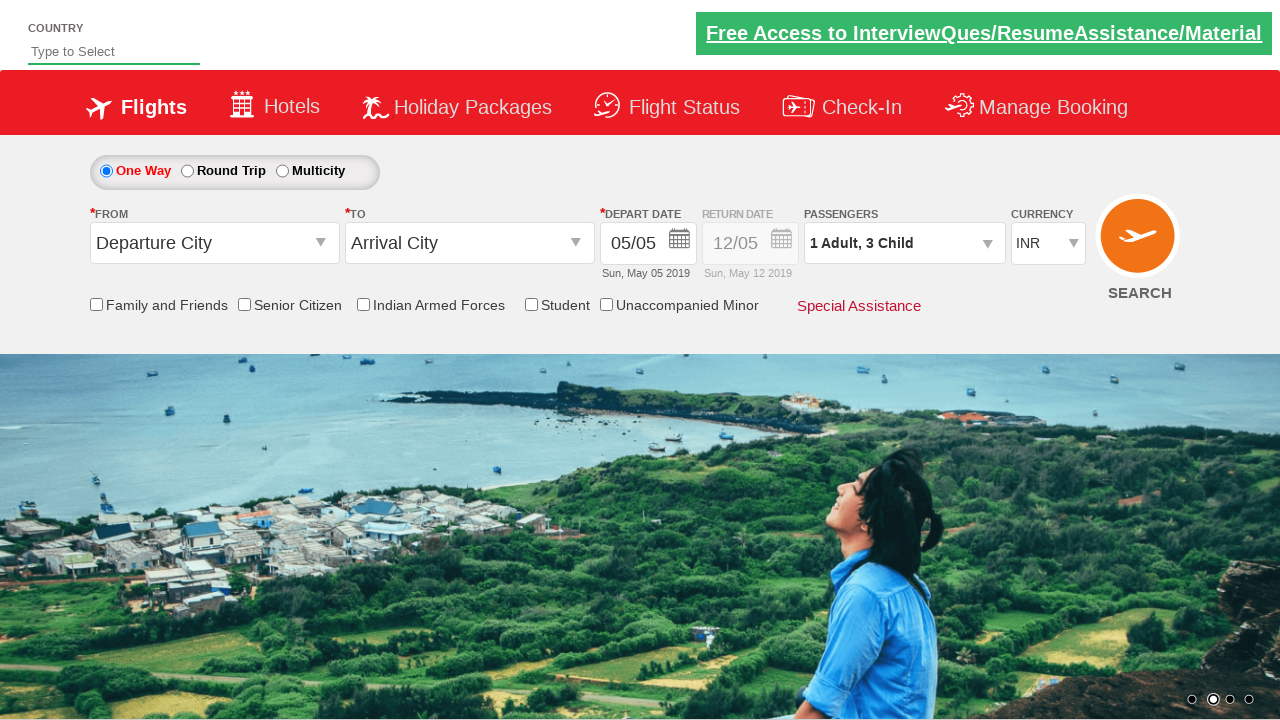

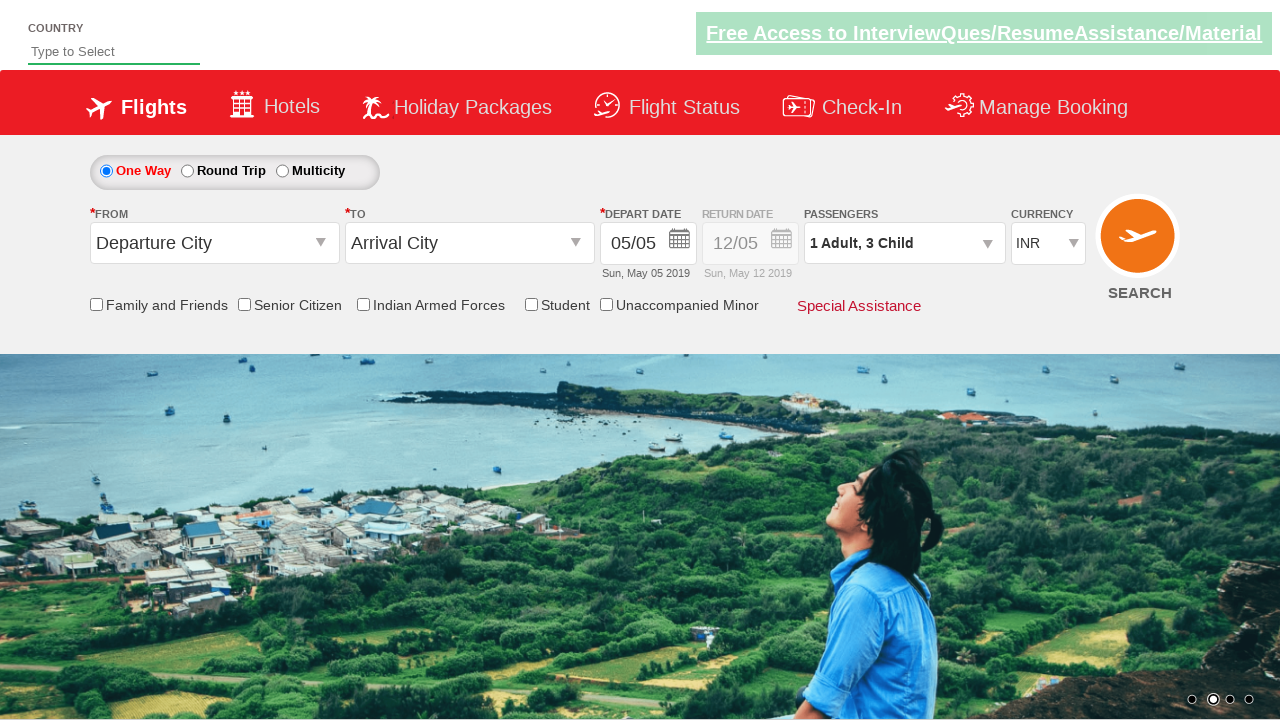